Solves a mathematical puzzle by extracting an attribute value, calculating its logarithm, and submitting the answer along with checking robot verification boxes

Starting URL: http://suninjuly.github.io/get_attribute.html

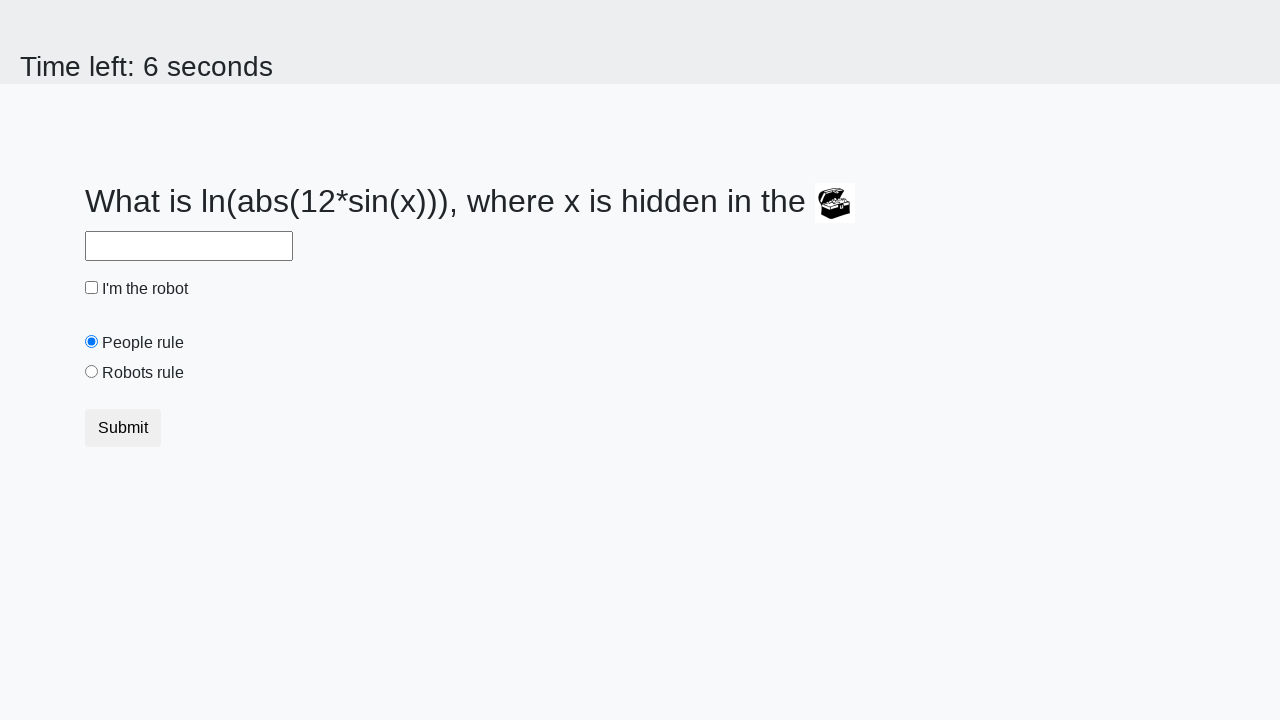

Located the treasure element by ID
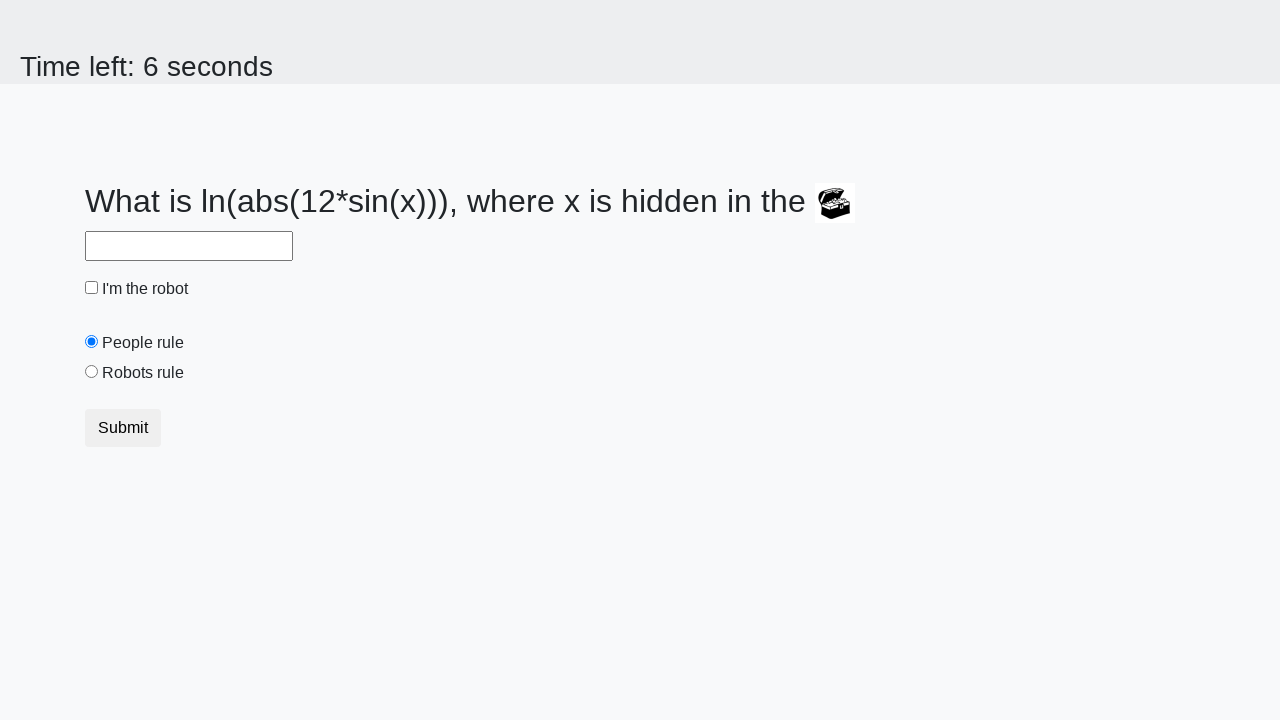

Extracted 'valuex' attribute from treasure element: 339
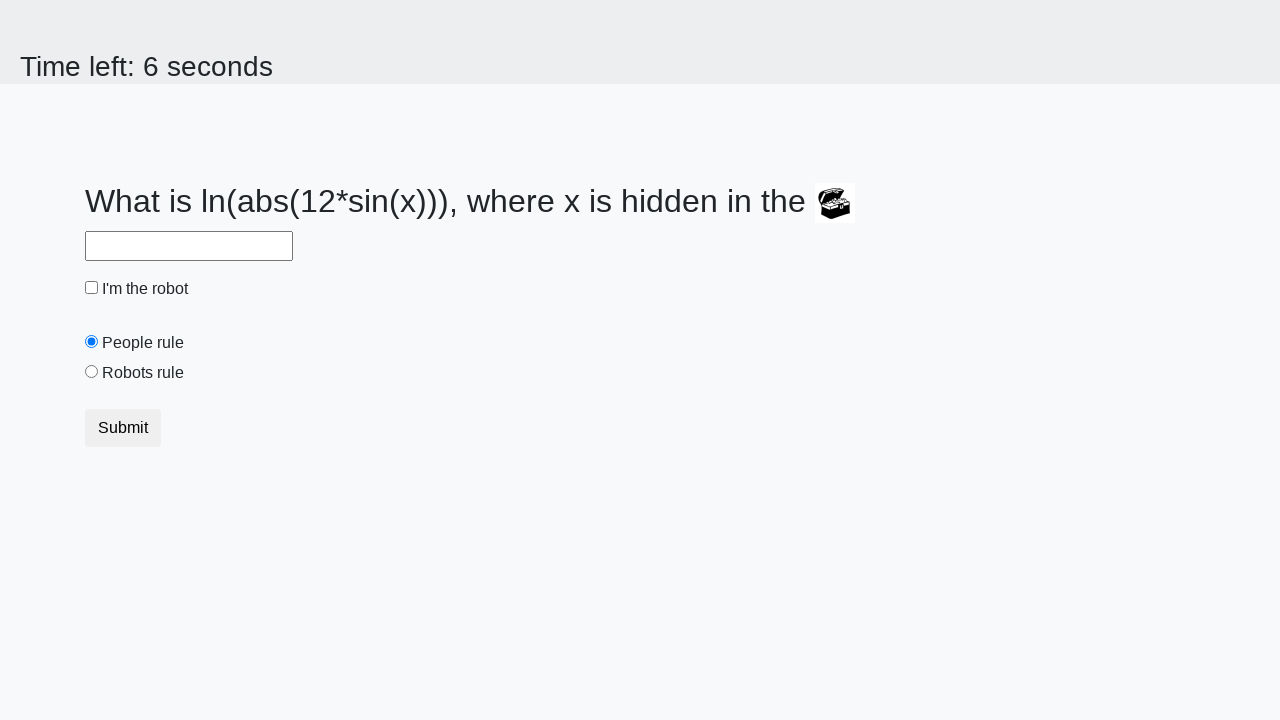

Calculated logarithmic answer: 1.2396758132123065
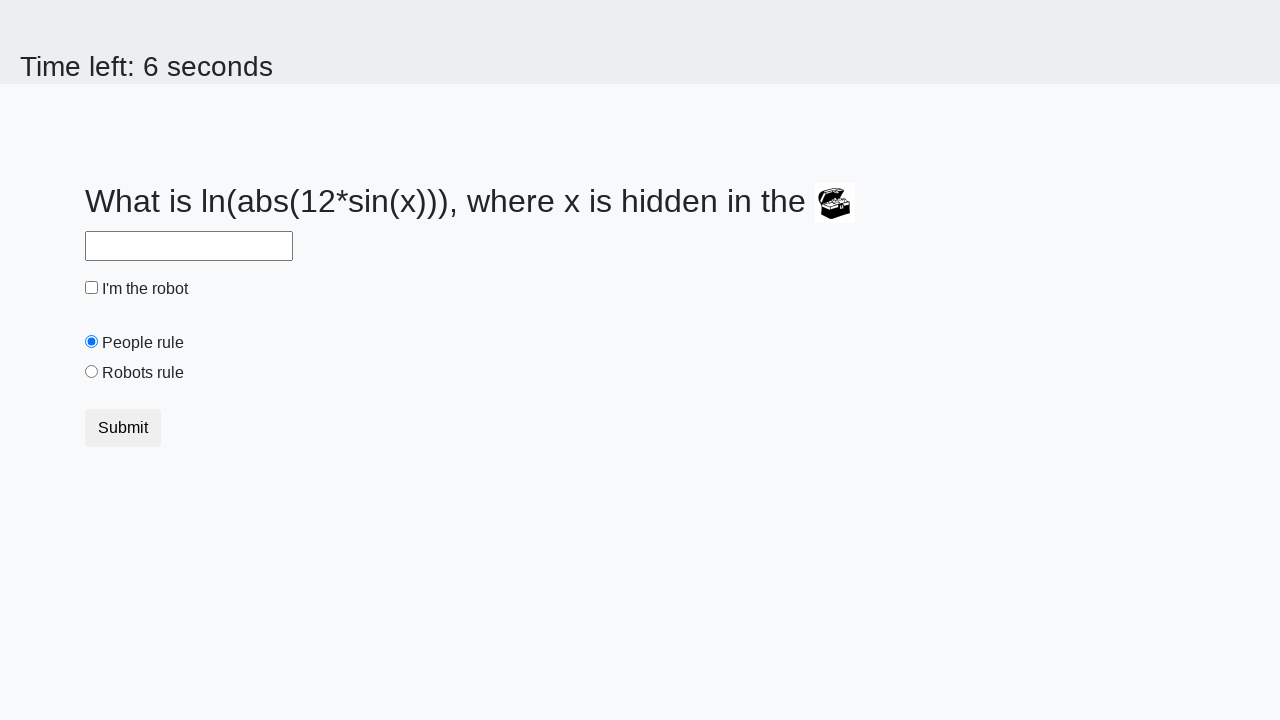

Filled answer field with calculated value on #answer
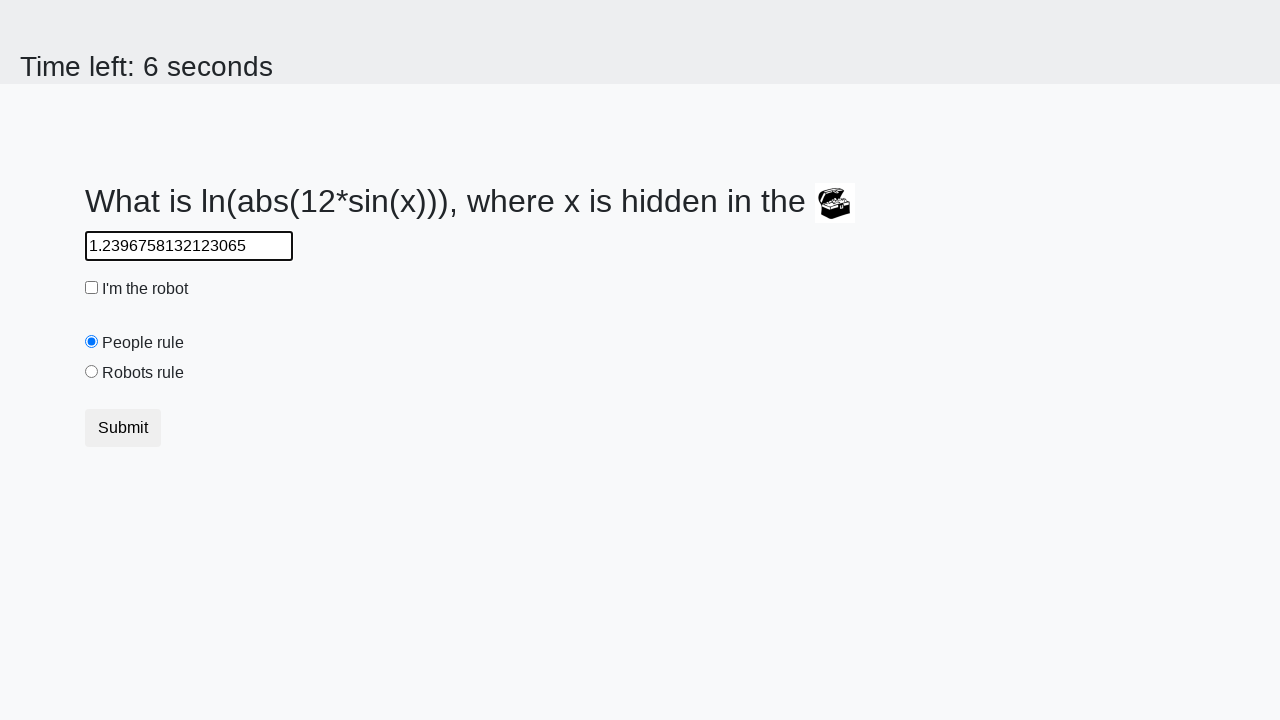

Checked the robot checkbox at (92, 288) on #robotCheckbox
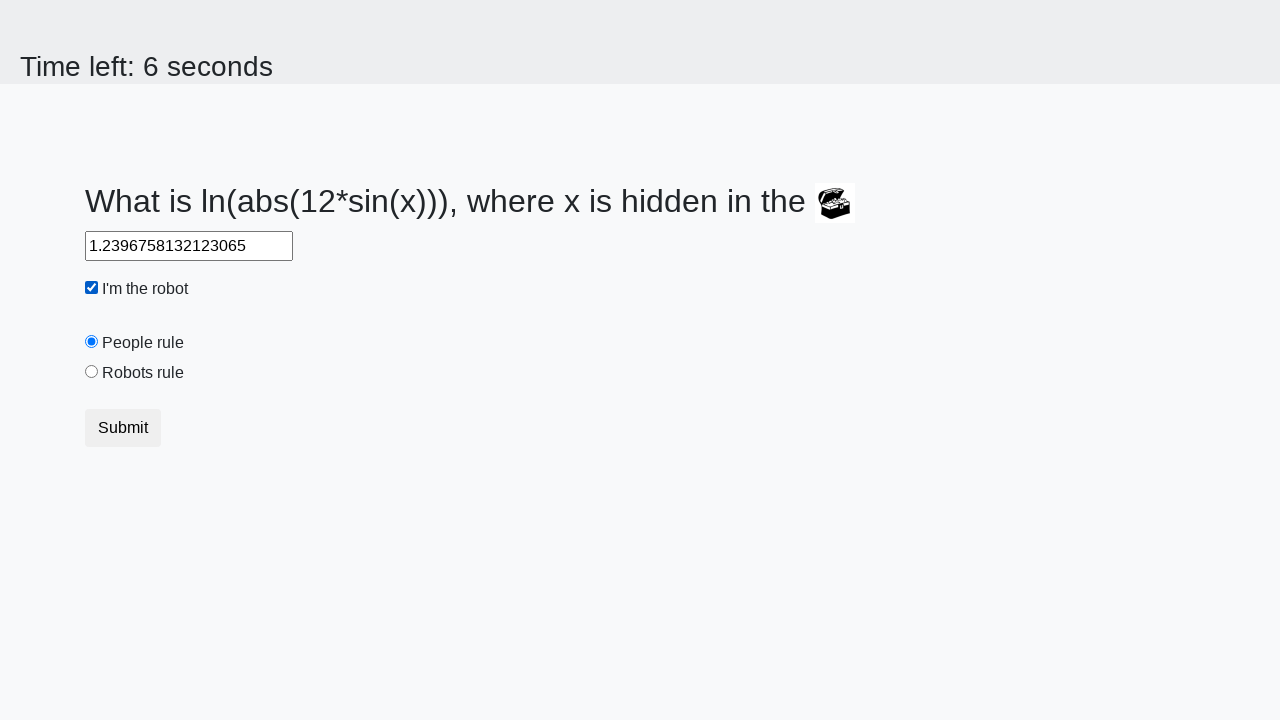

Selected the robots rule radio button at (92, 372) on #robotsRule
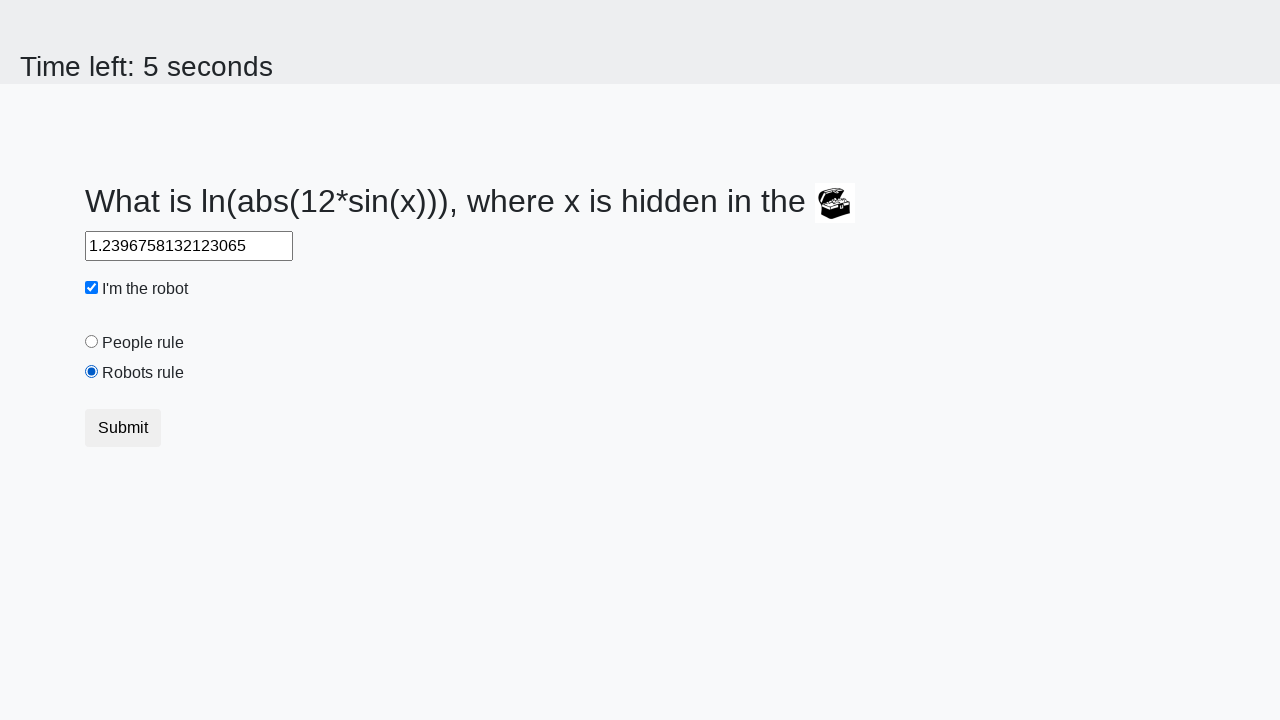

Clicked submit button to submit the form at (123, 428) on button[type='submit']
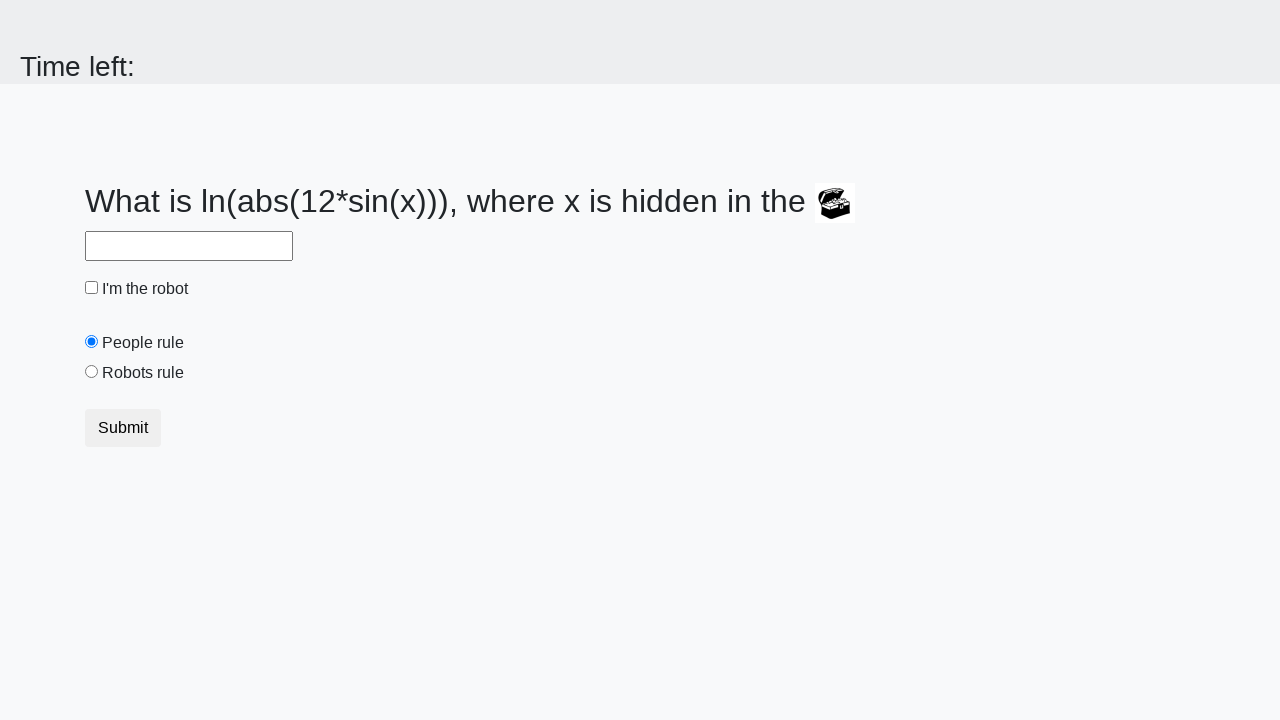

Set up dialog handler to accept alerts
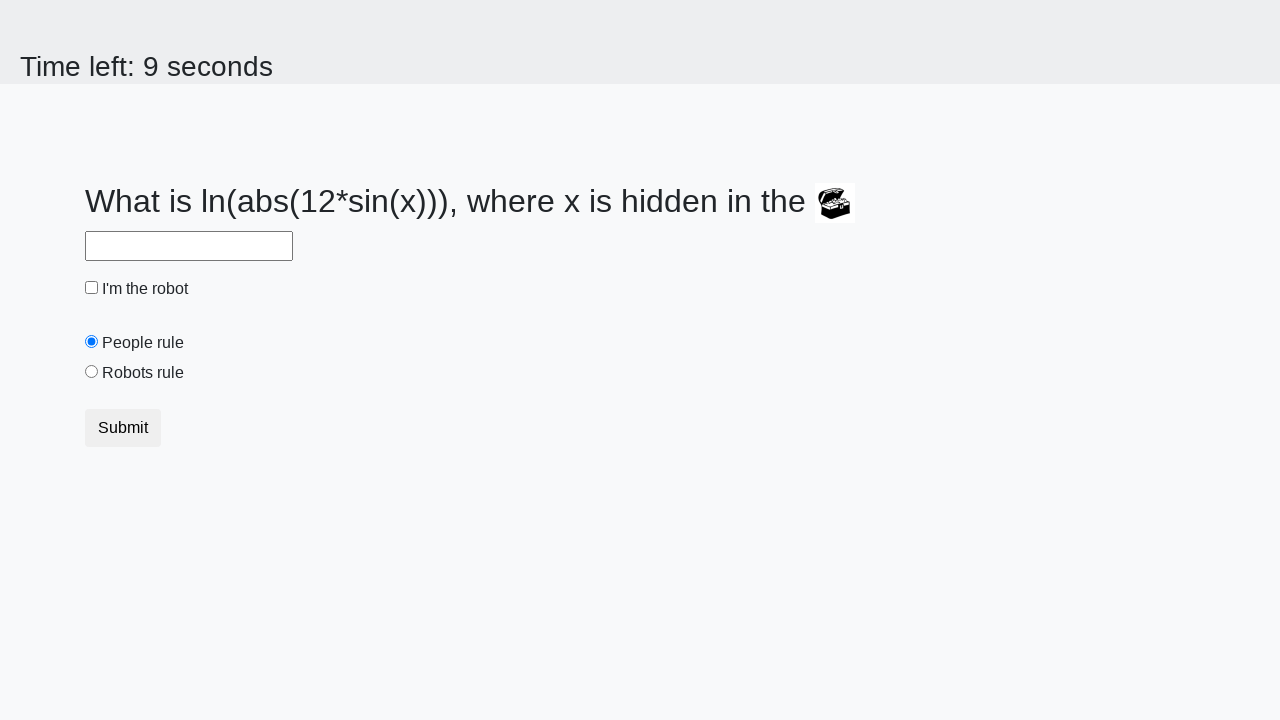

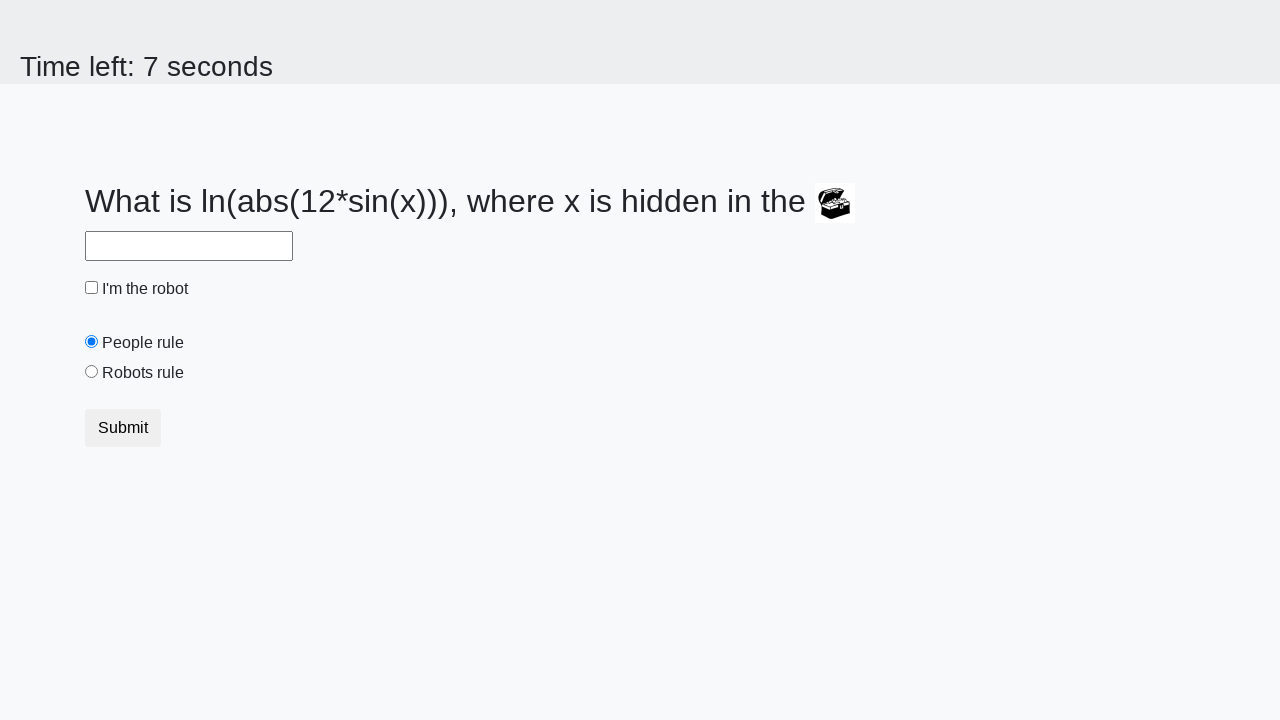